Tests basic browser window manipulation on Flipkart homepage by maximizing, minimizing, and maximizing the window again, then retrieves and verifies the page title and URL.

Starting URL: https://www.flipkart.com/

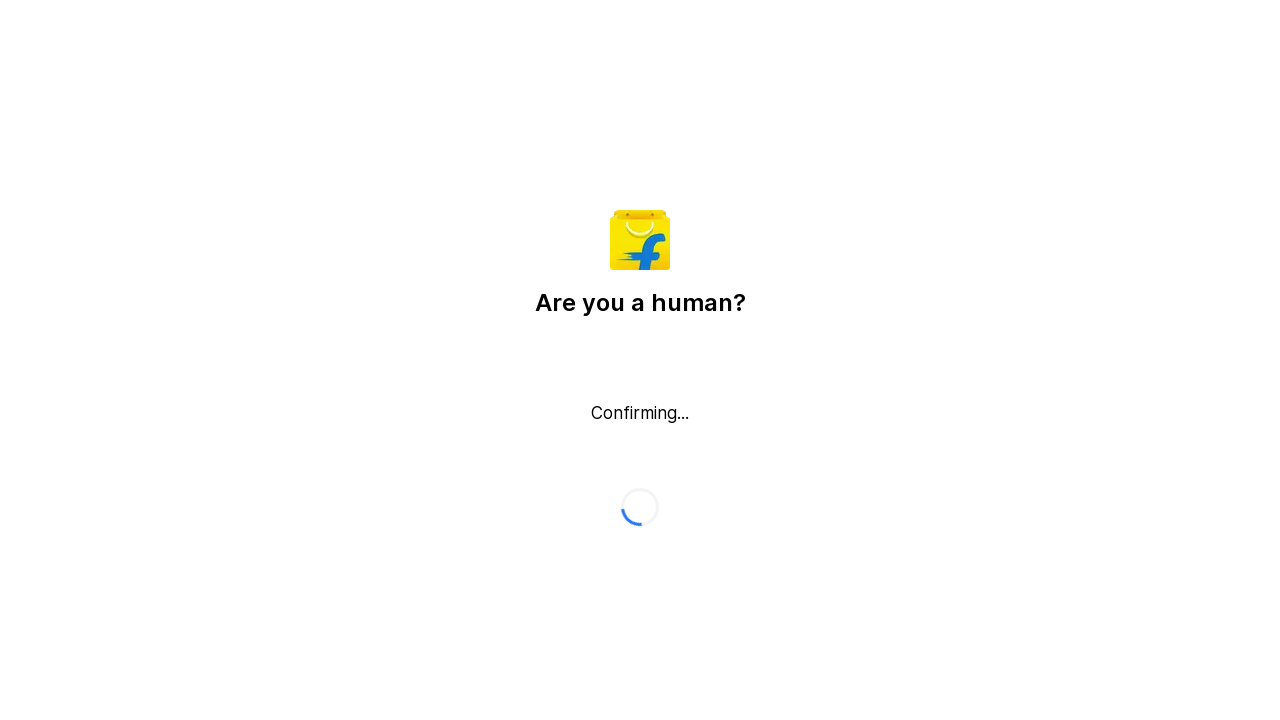

Maximized browser window to 1920x1080
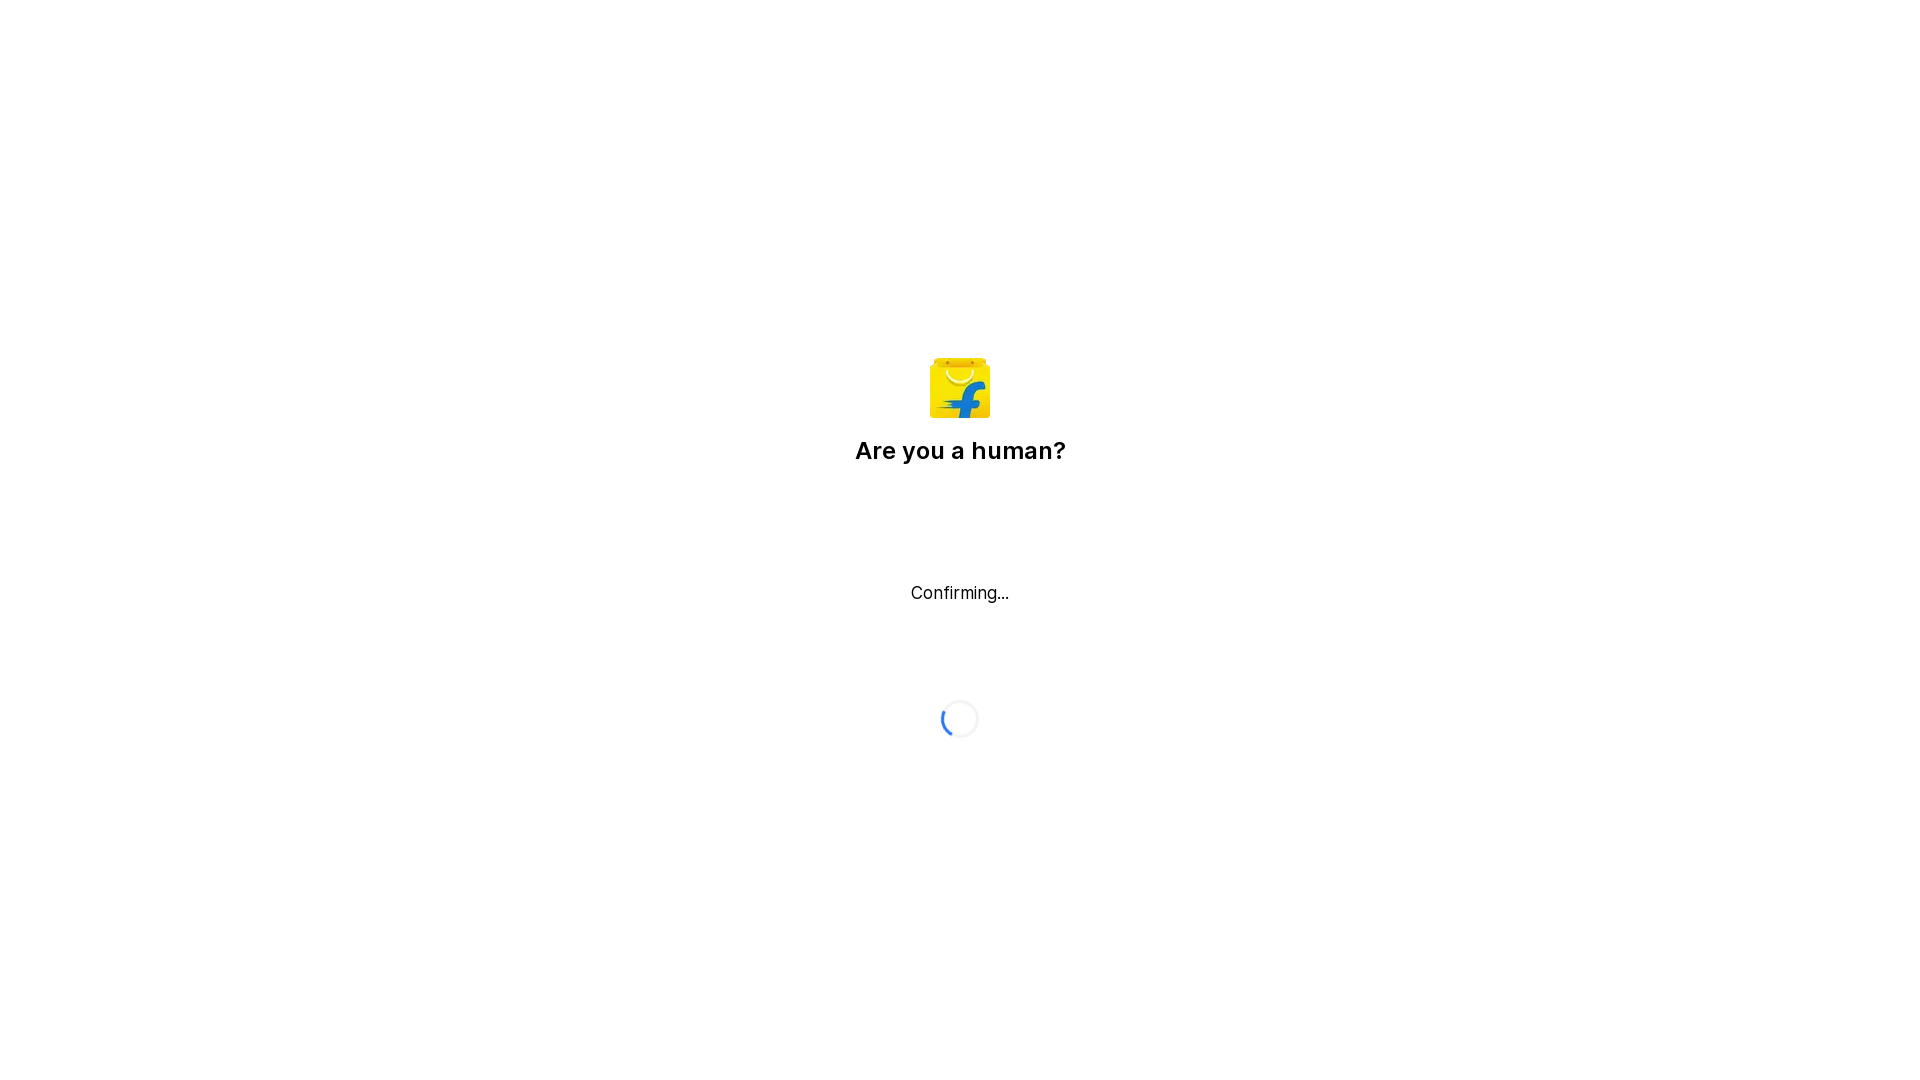

Minimized browser window to 800x600
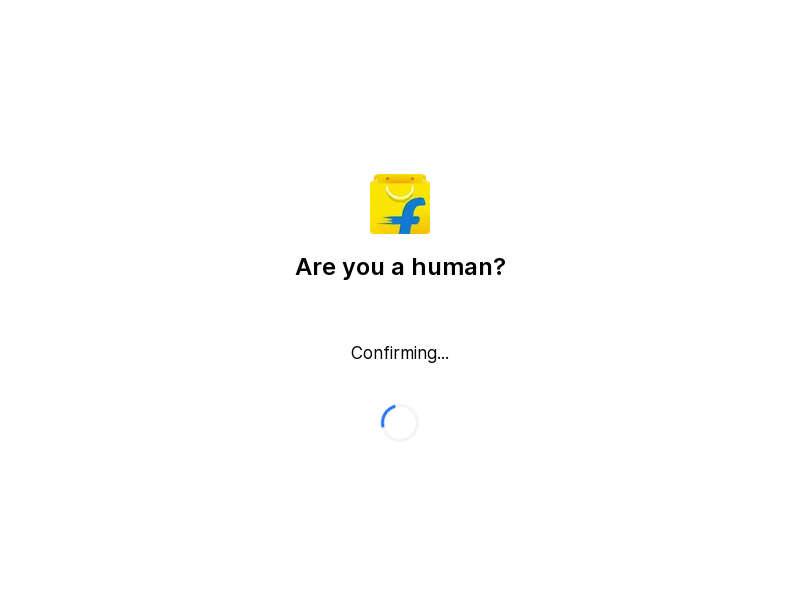

Maximized browser window again to 1920x1080
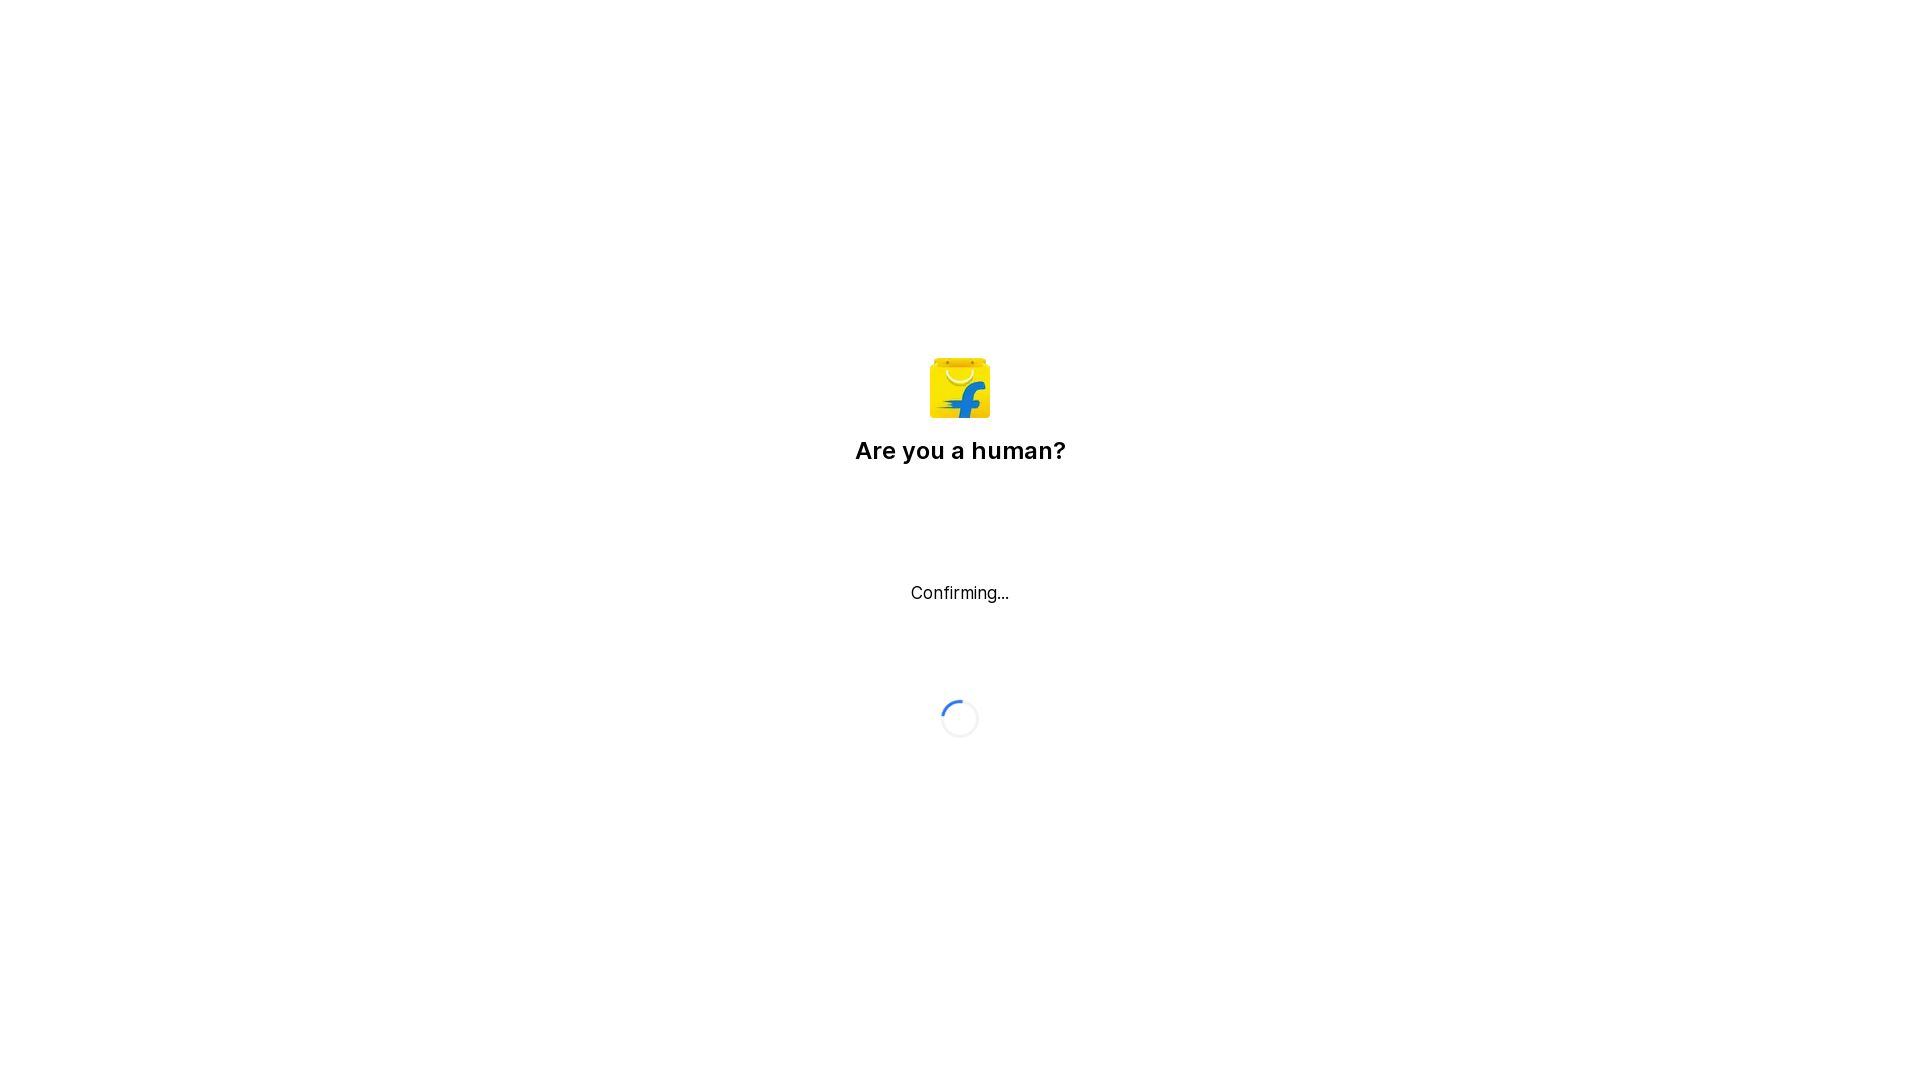

Page loaded - DOM content ready
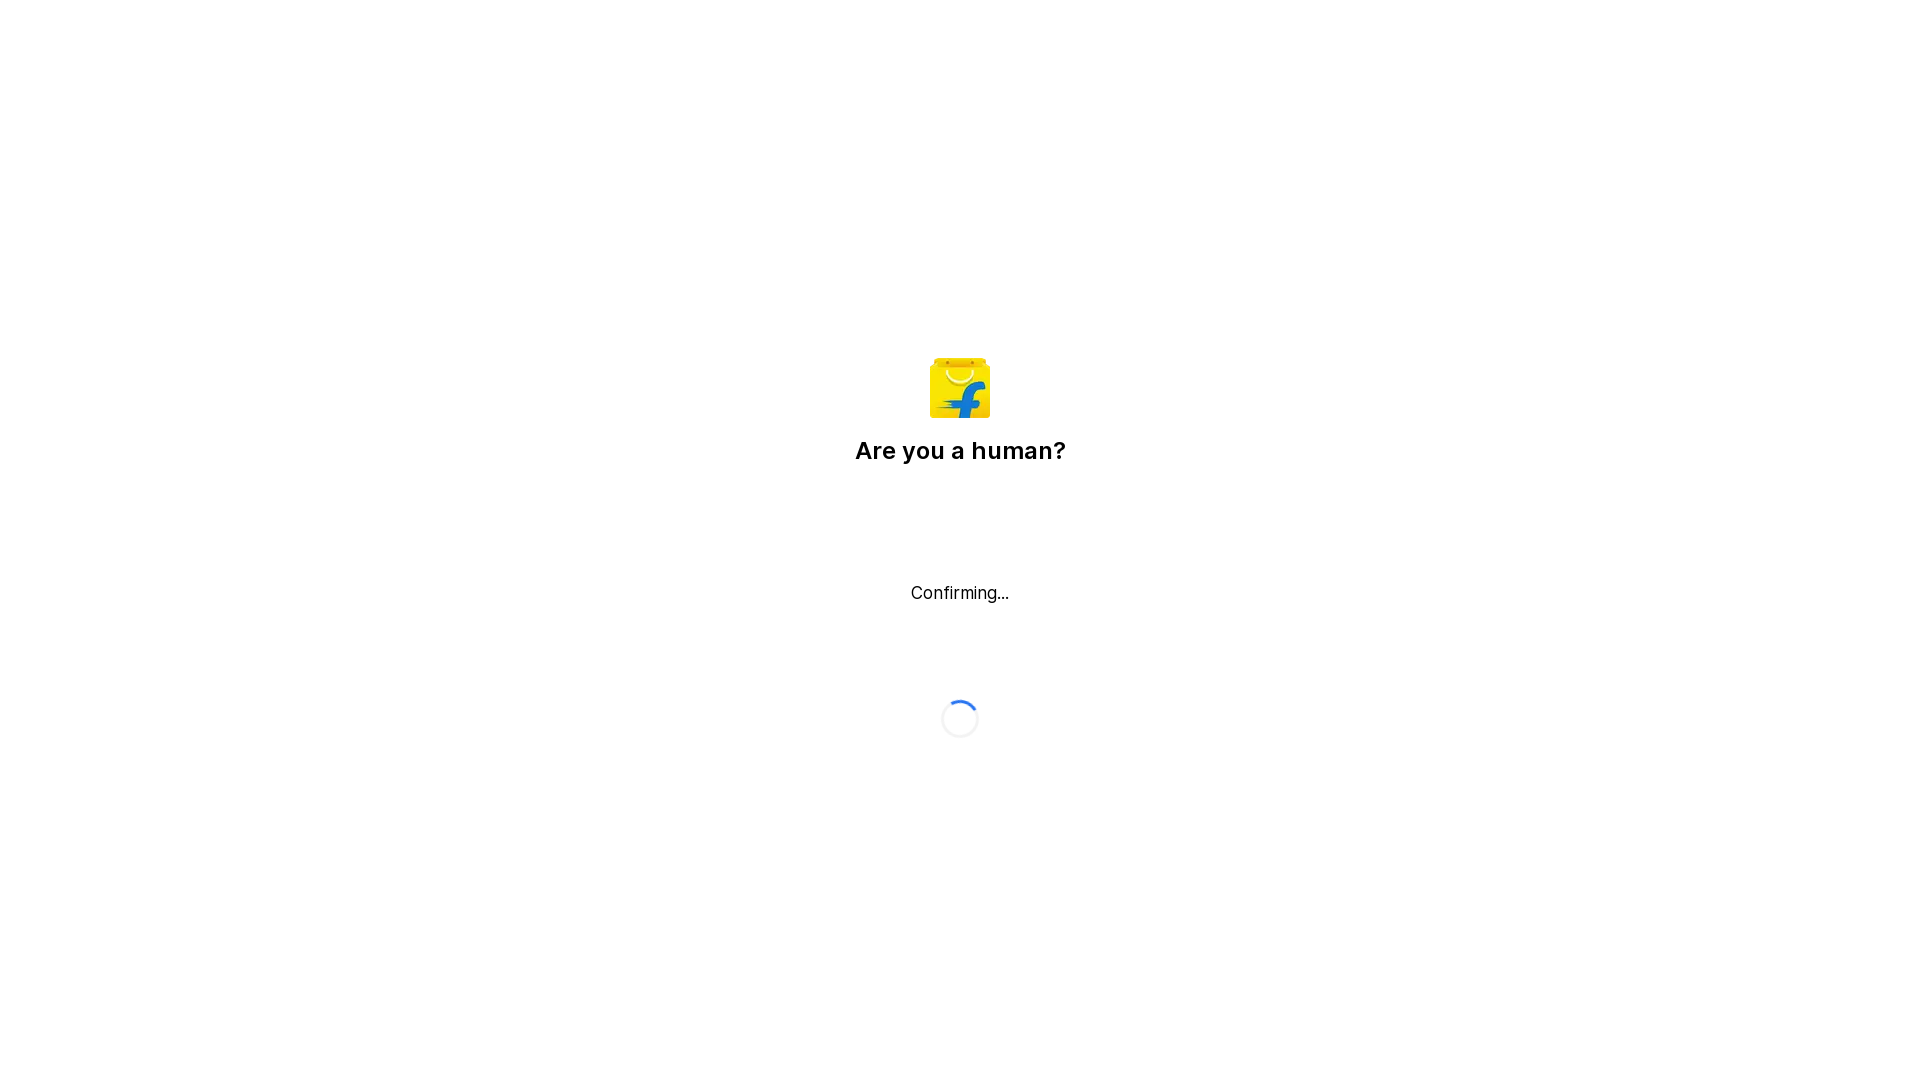

Retrieved page title: Flipkart reCAPTCHA
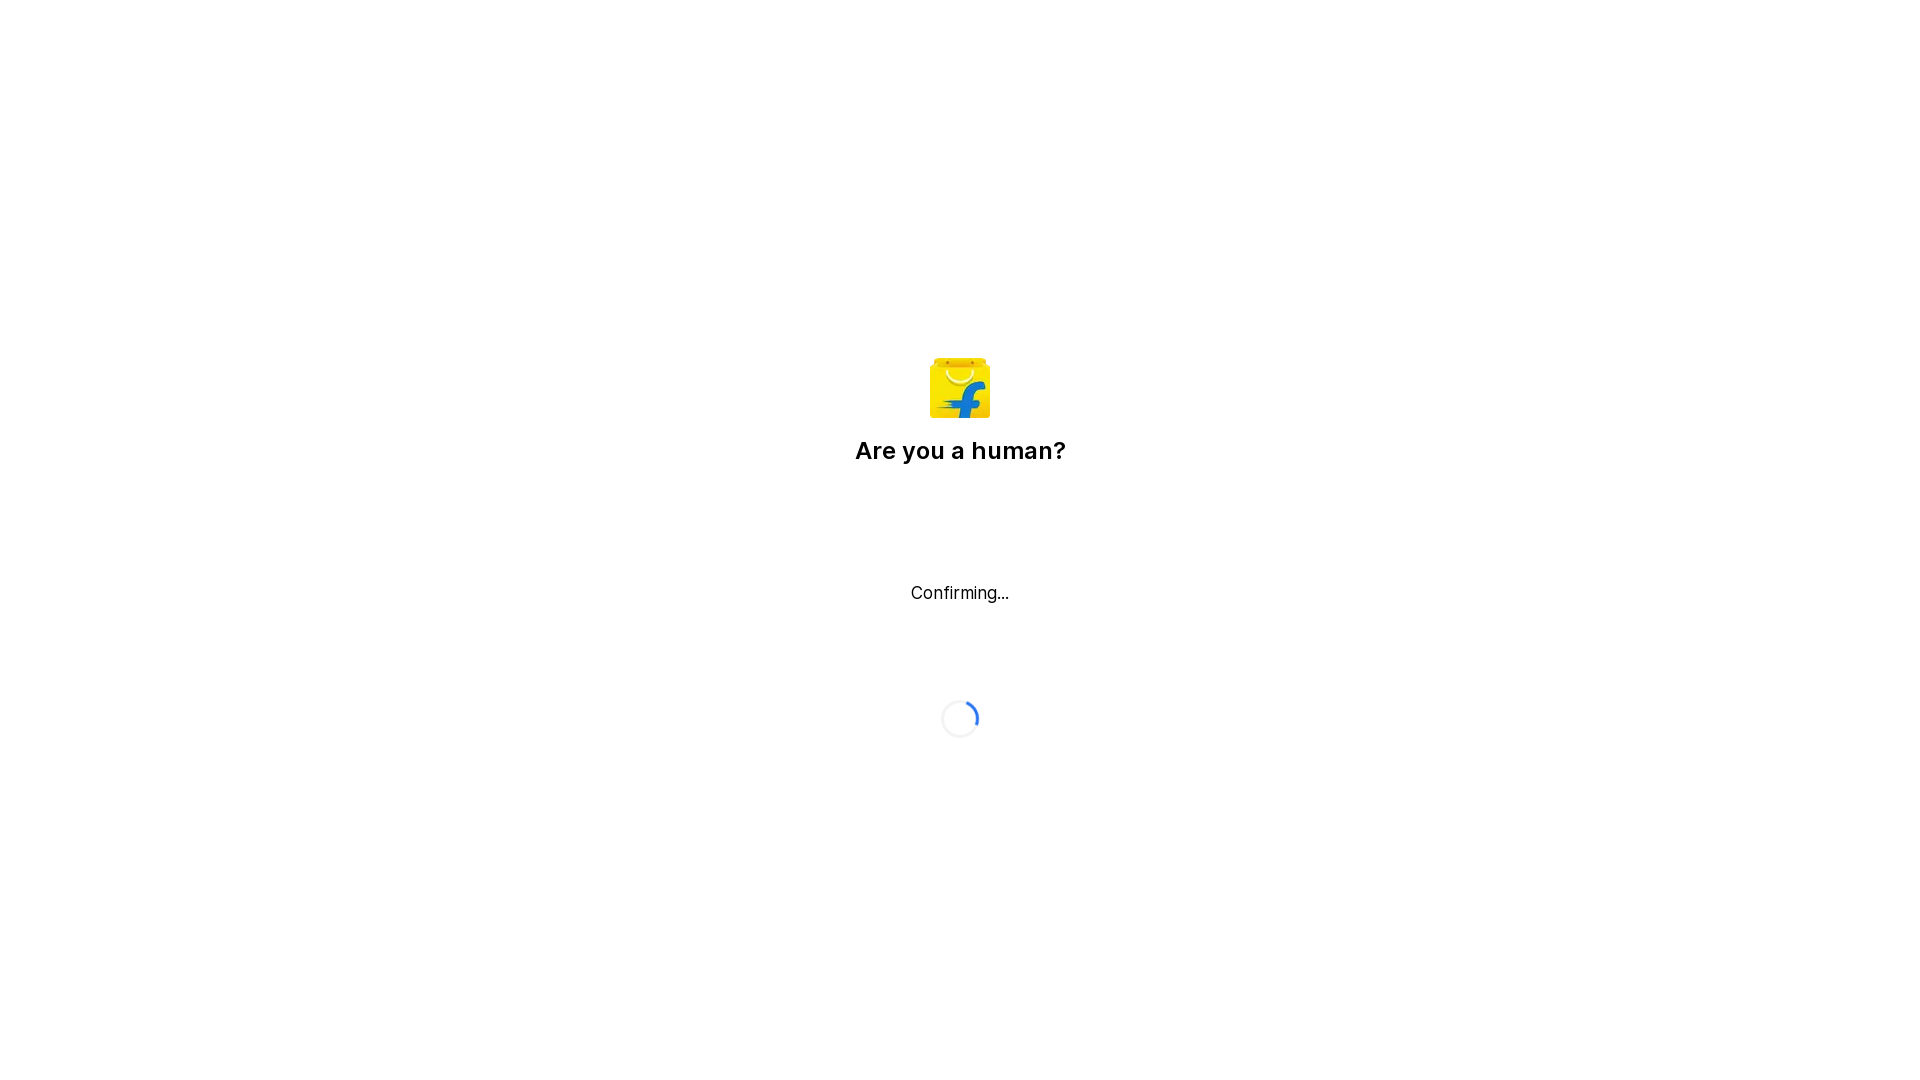

Retrieved current URL: https://www.flipkart.com/
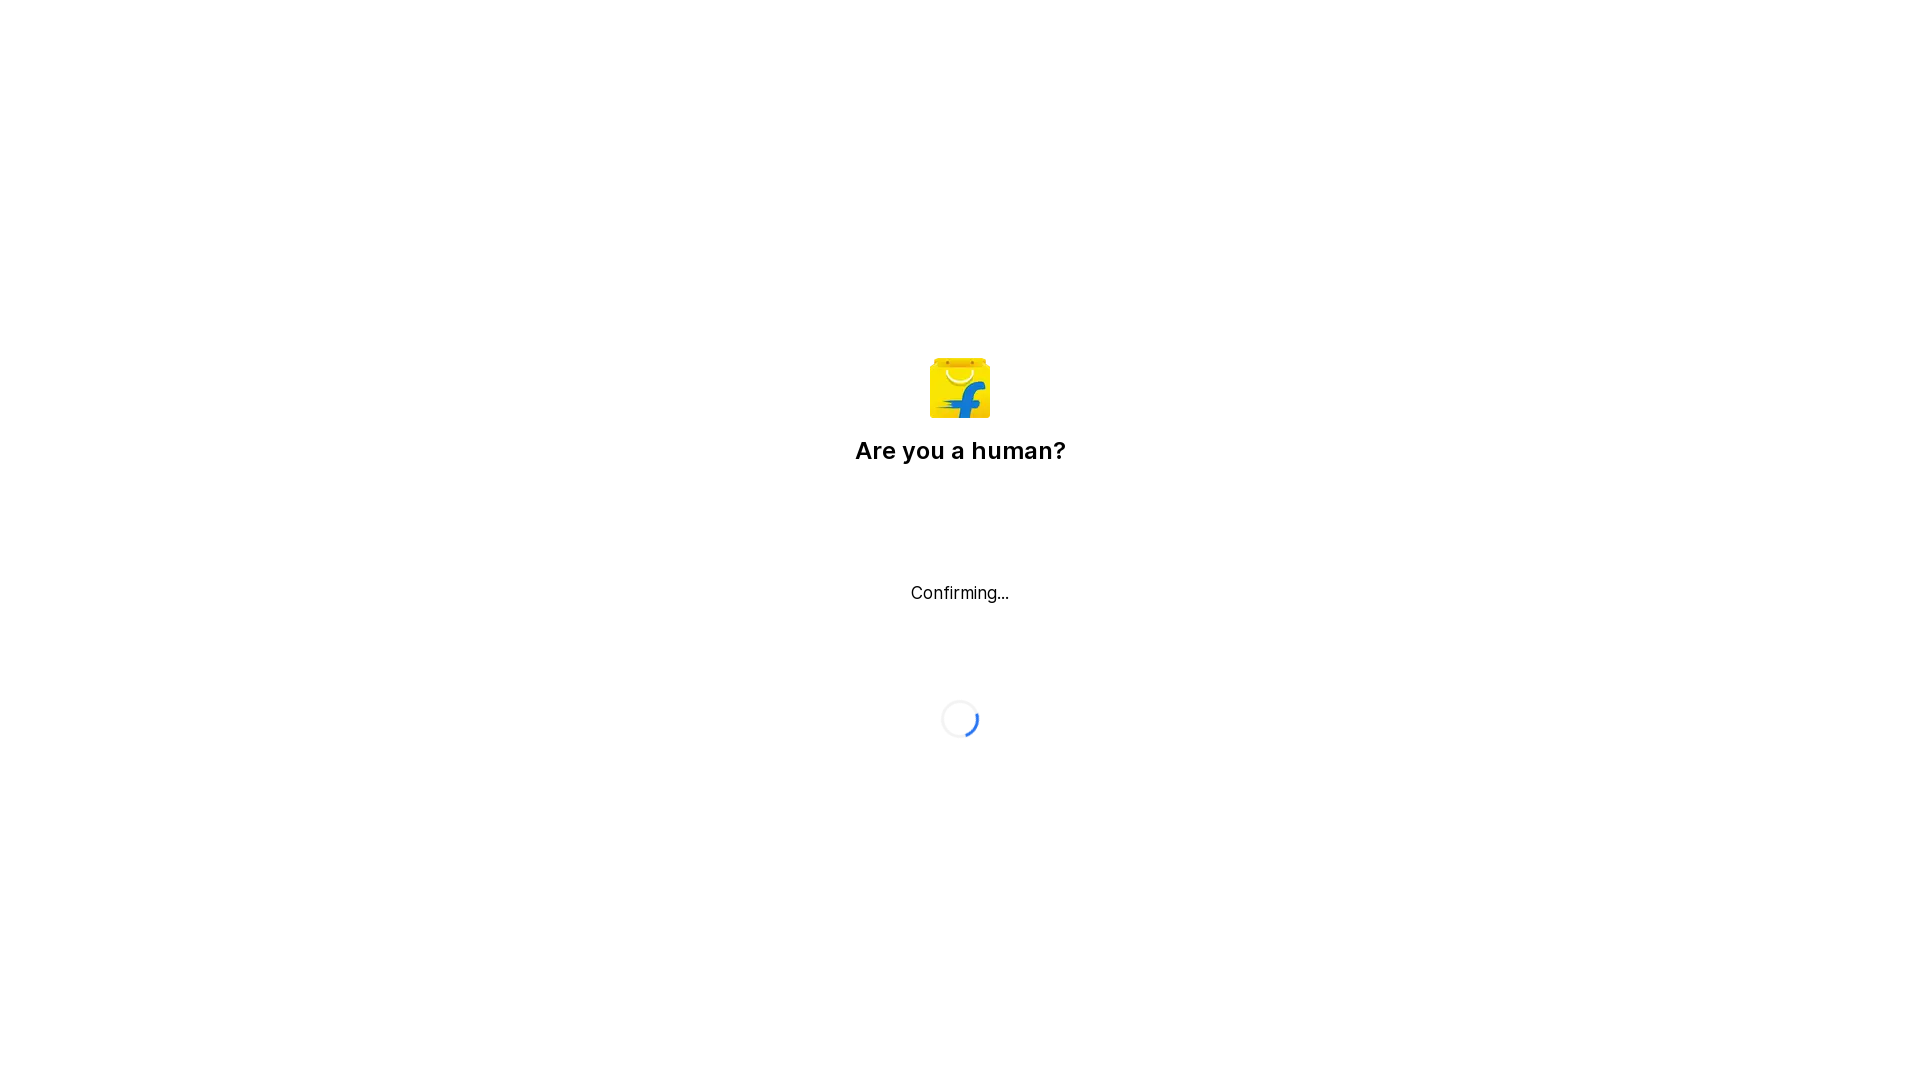

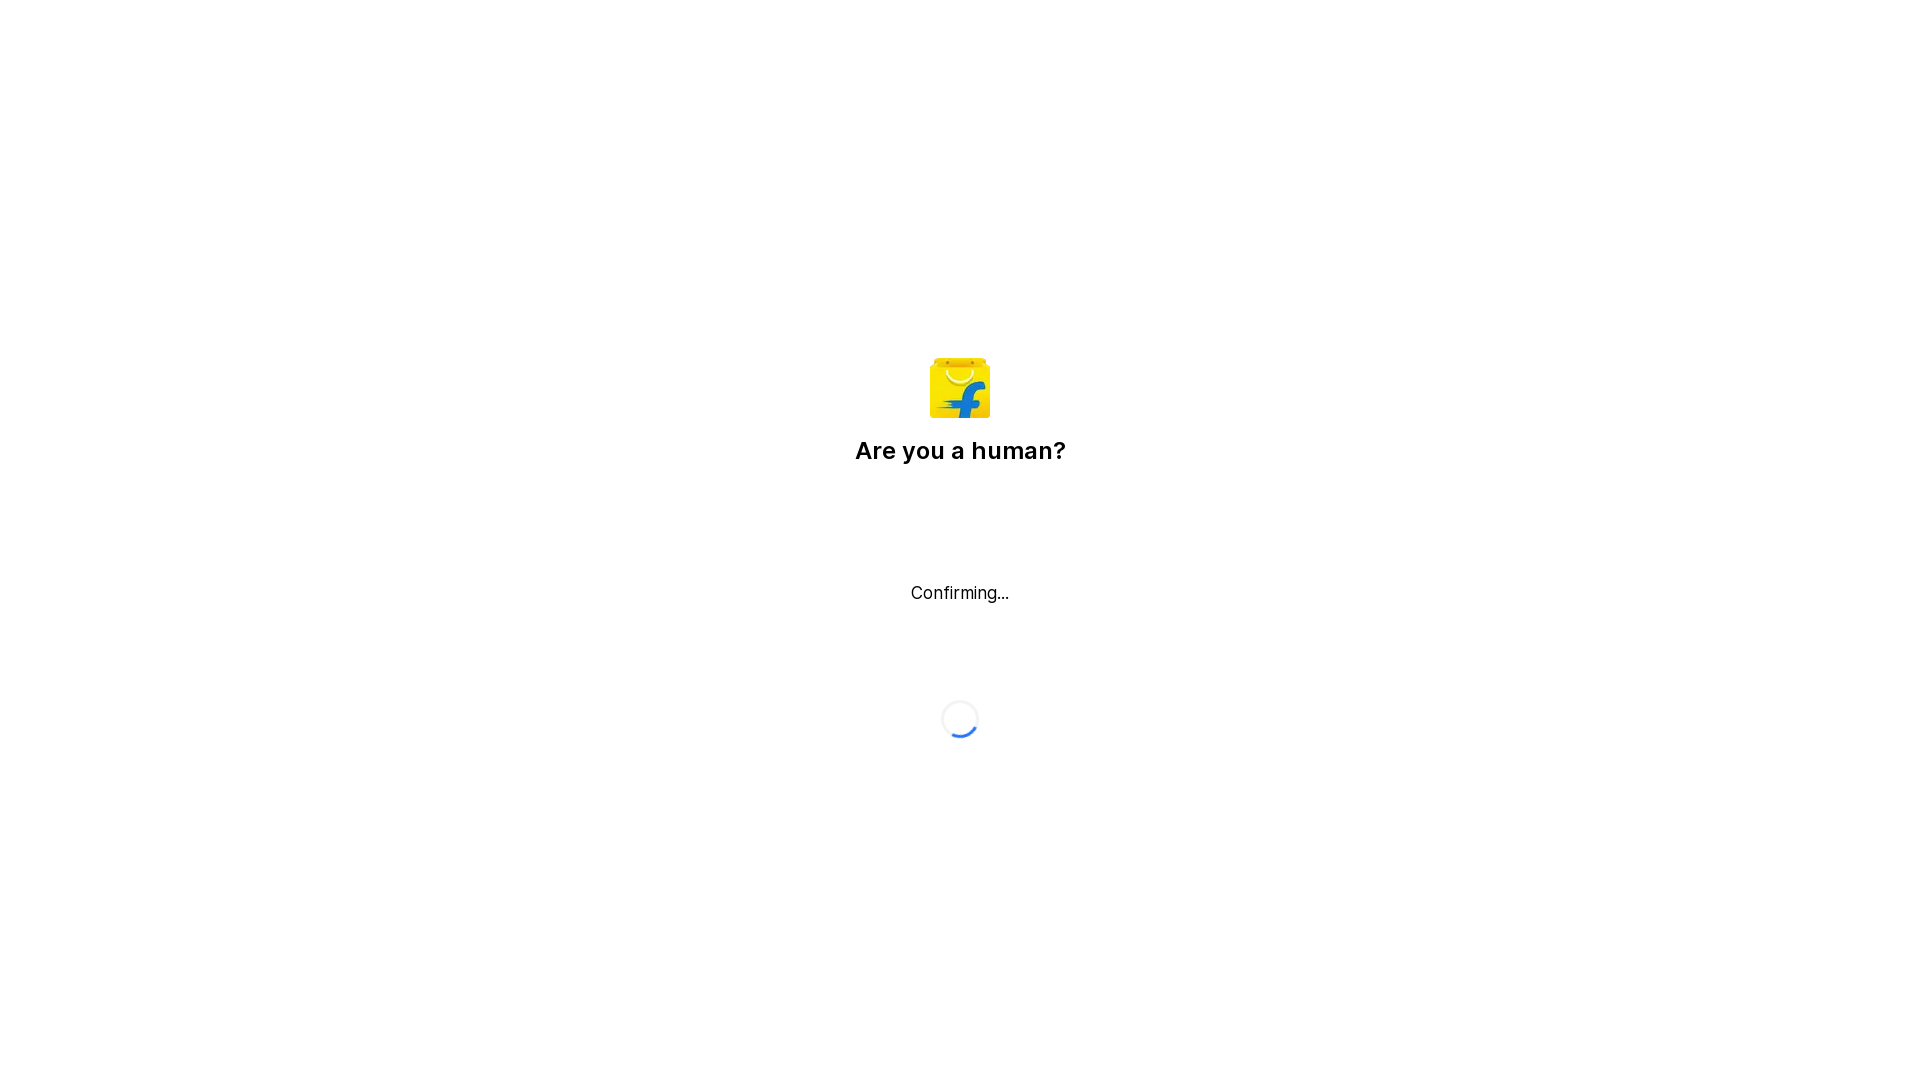